Tests JavaScript alert and confirm popup handling by entering a name, triggering an alert popup and accepting it, then triggering a confirm popup and dismissing it

Starting URL: https://rahulshettyacademy.com/AutomationPractice/

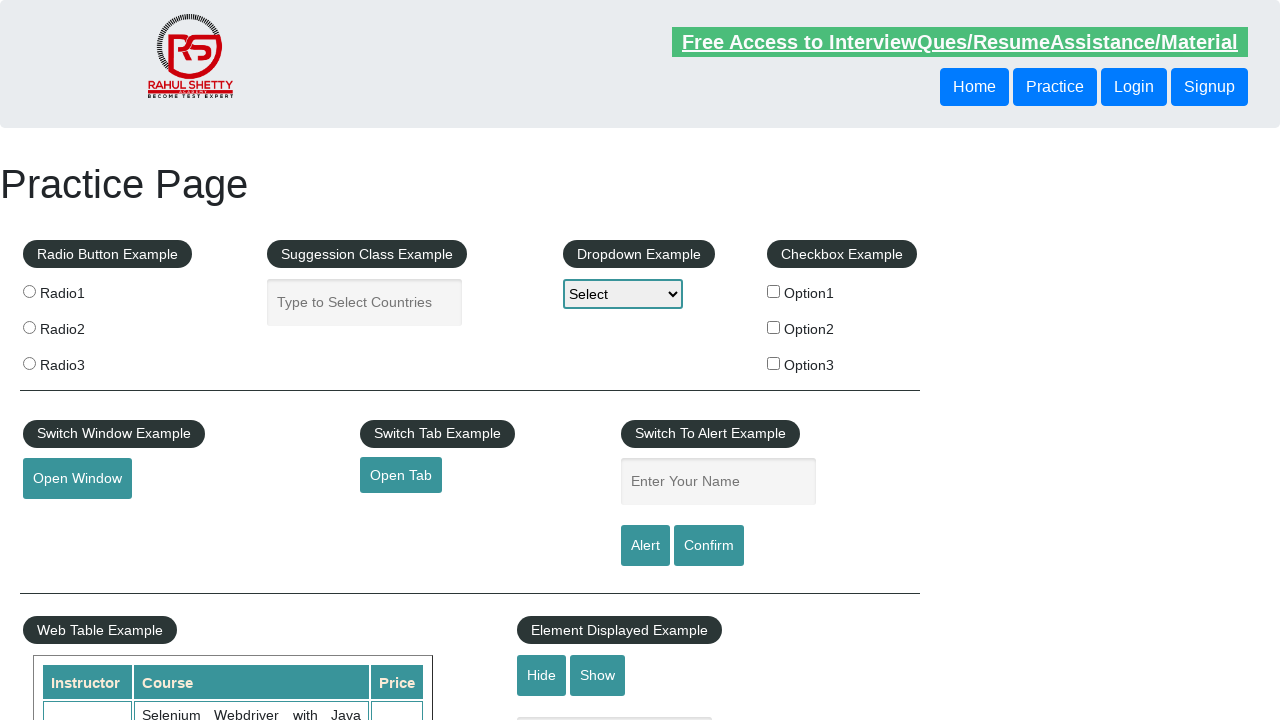

Filled name field with 'Dani' on #name
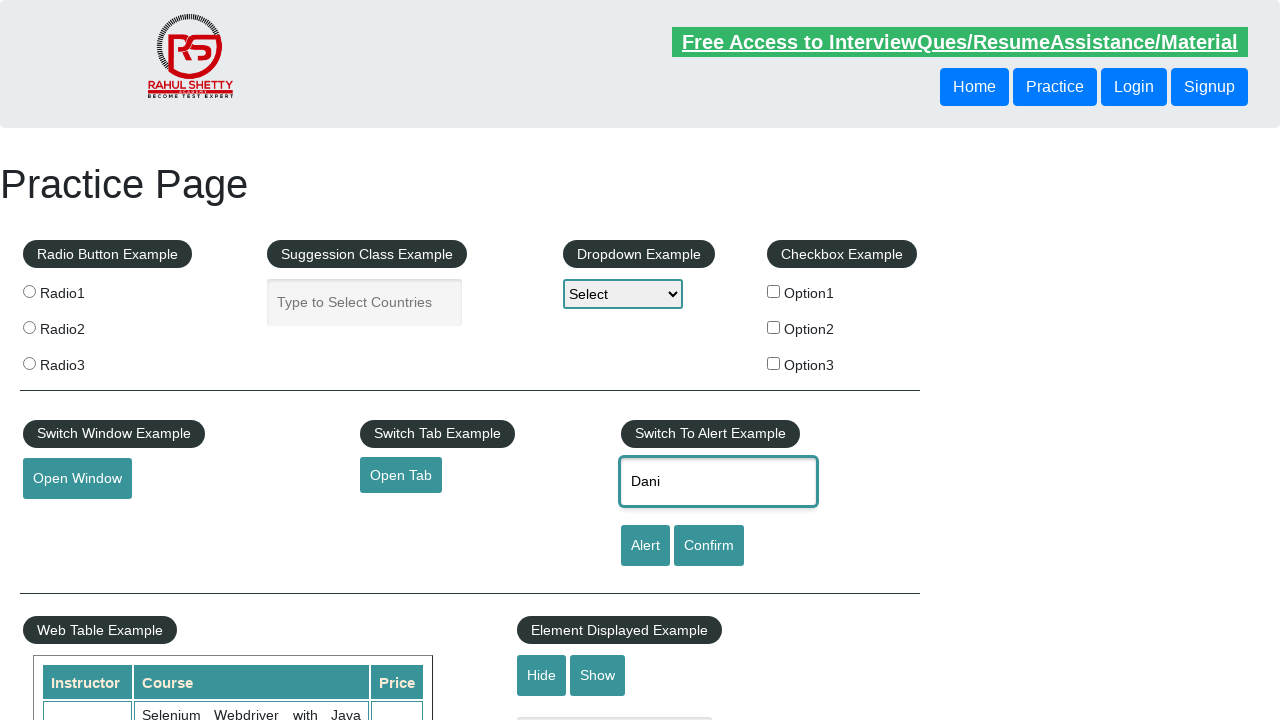

Clicked alert button to trigger alert popup at (645, 546) on #alertbtn
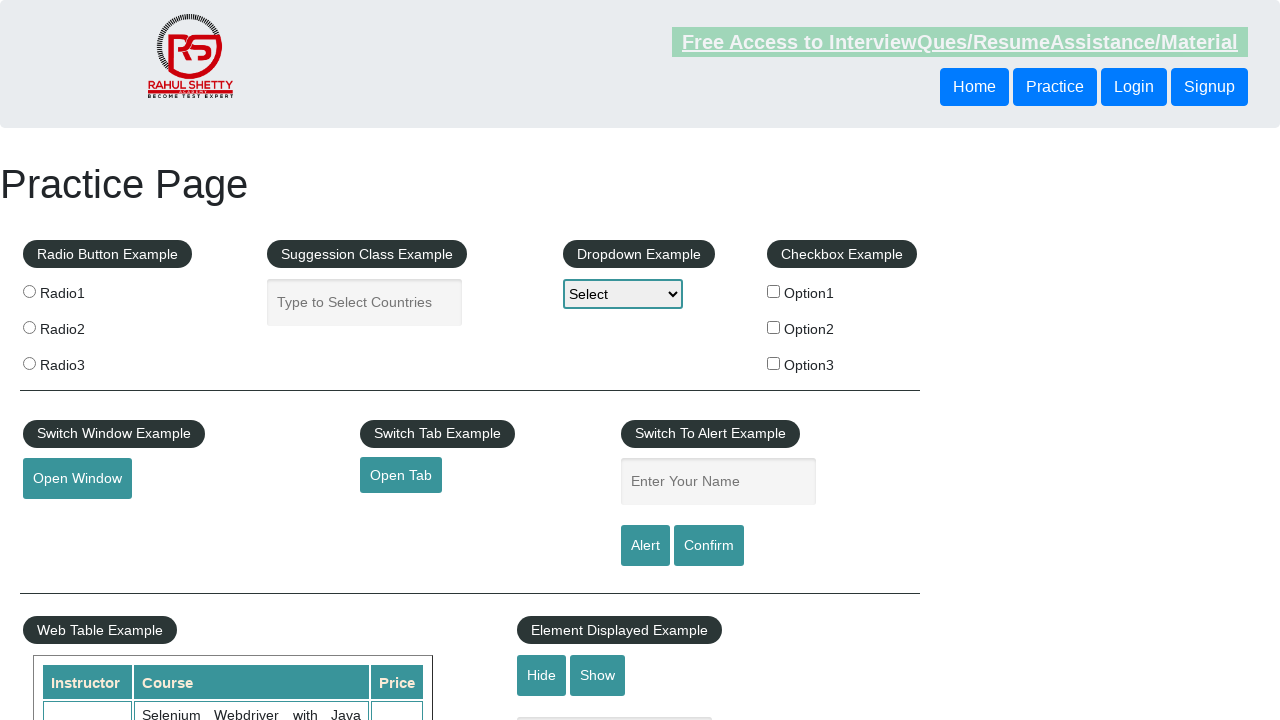

Alert popup accepted
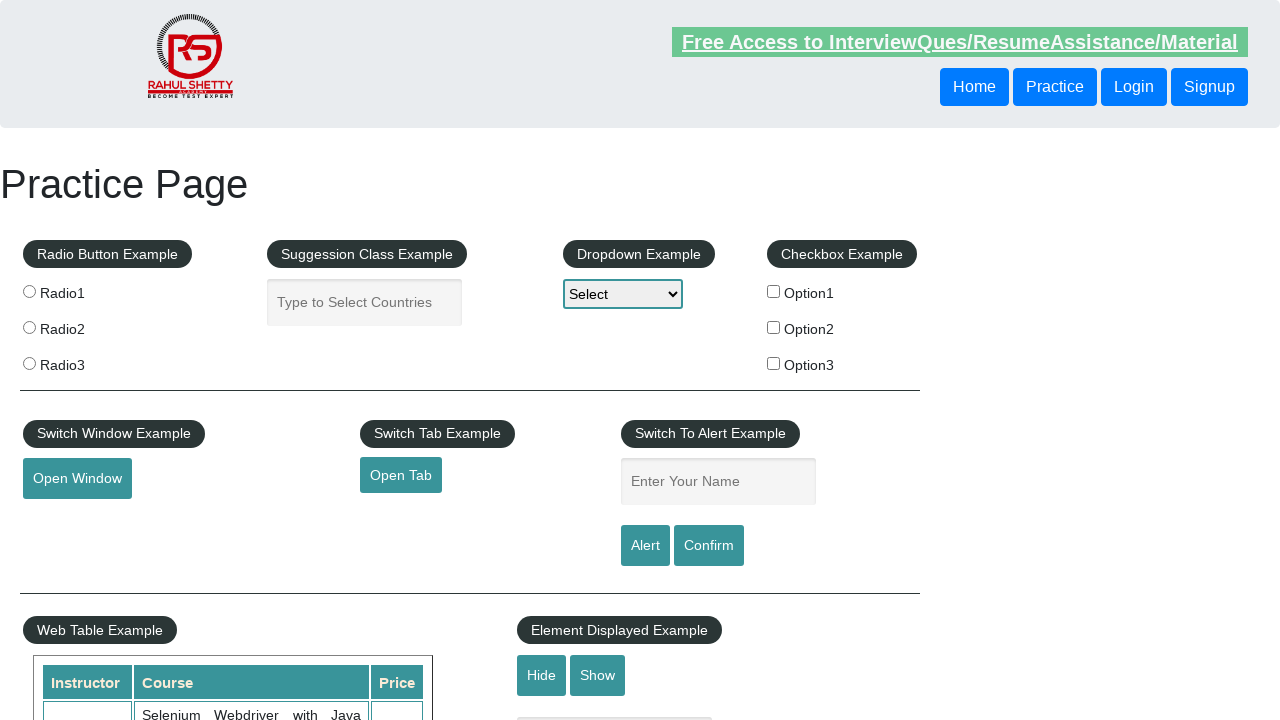

Filled name field with 'Dani' again on #name
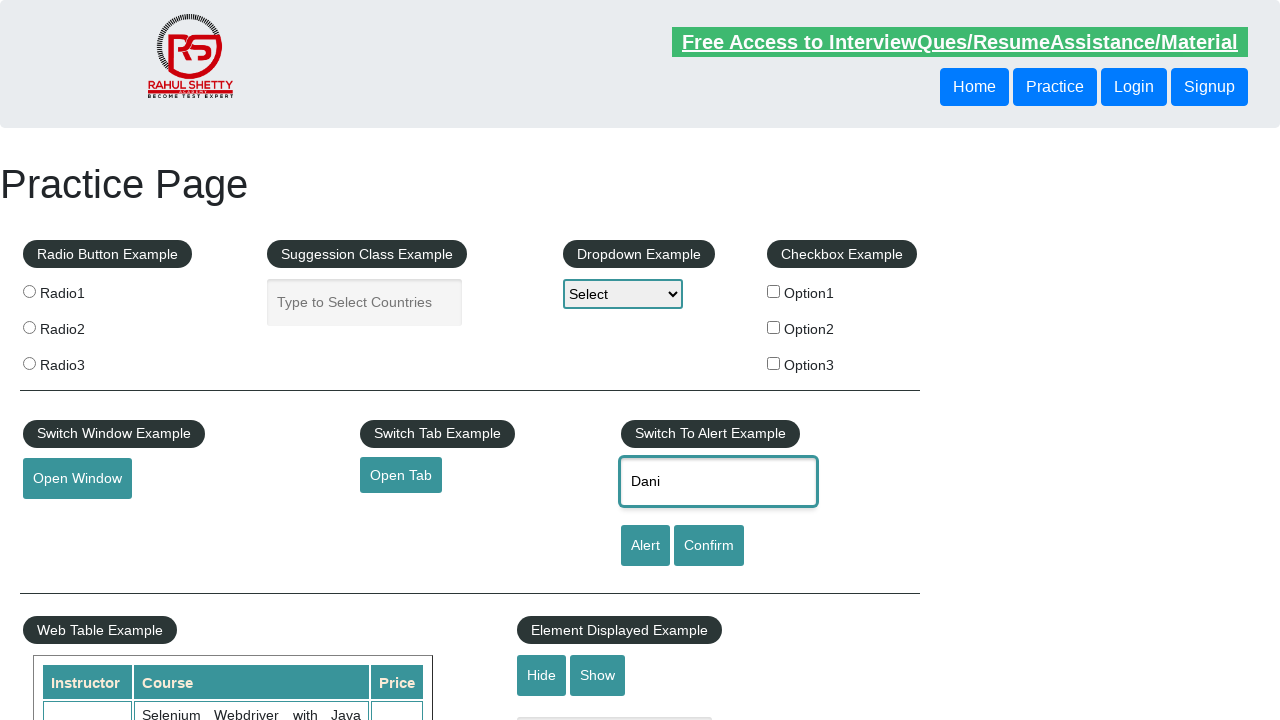

Clicked confirm button to trigger confirm popup at (709, 546) on #confirmbtn
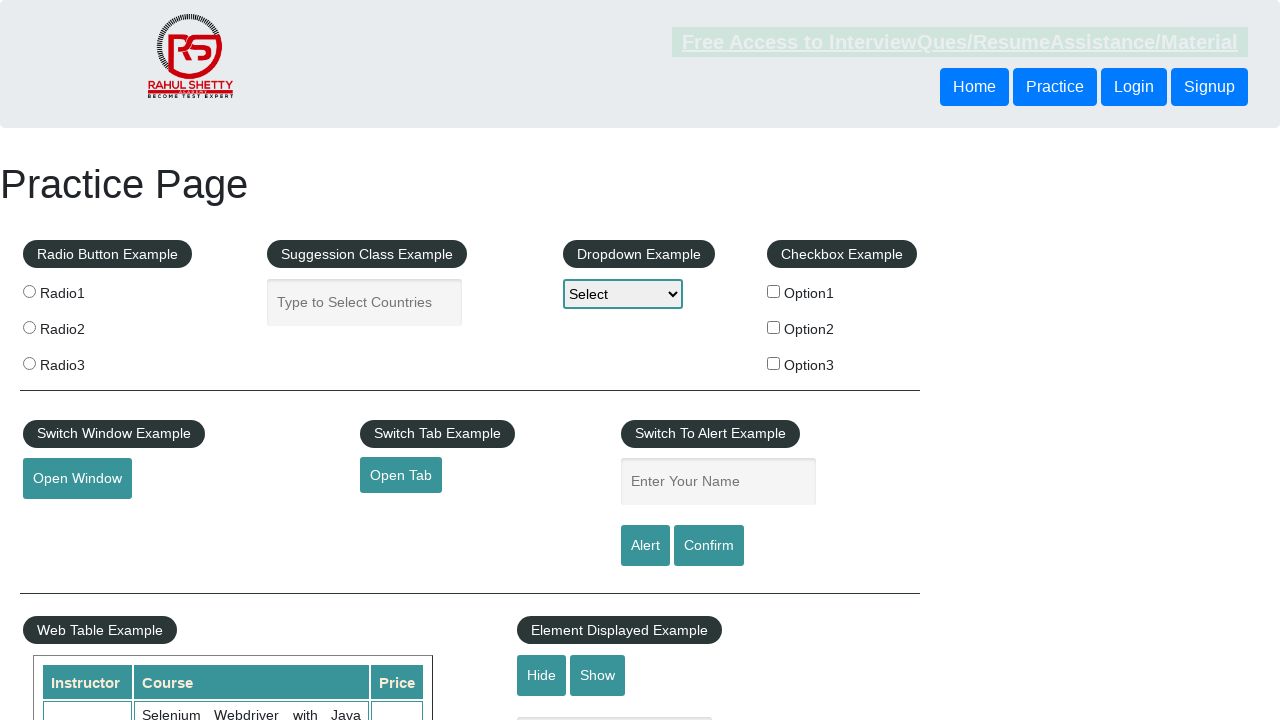

Set up dialog handler to dismiss confirm popup
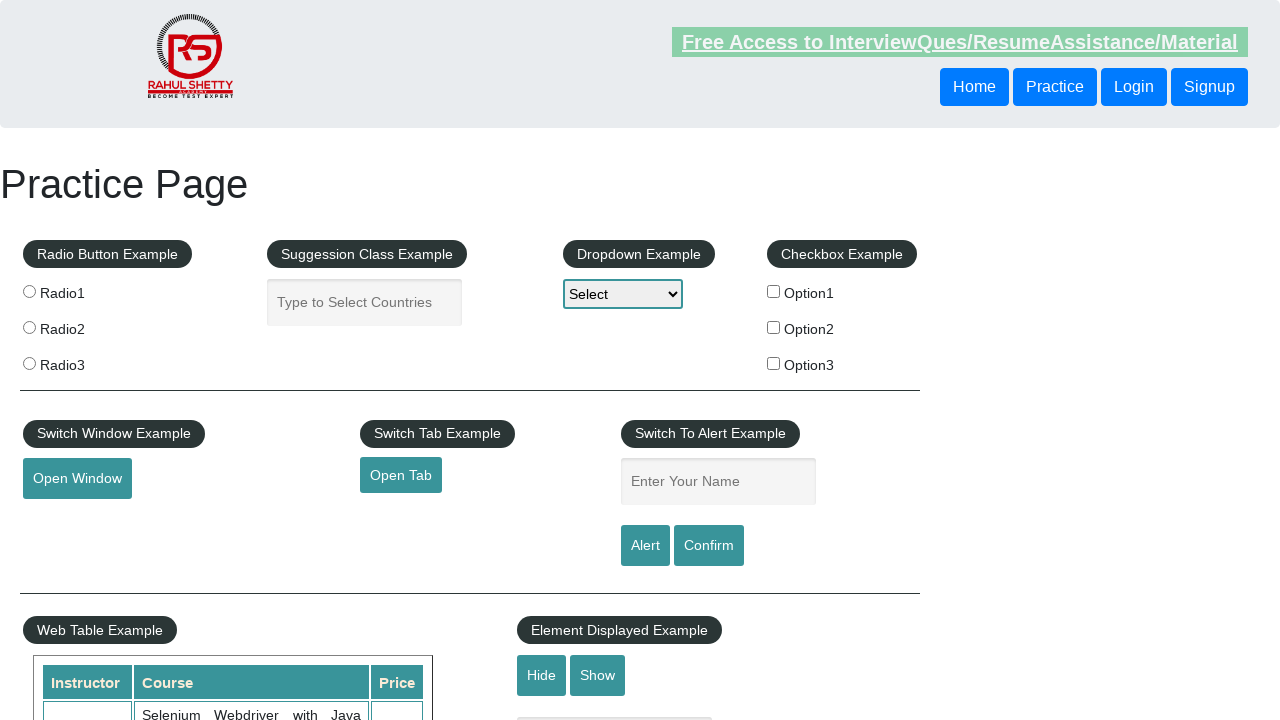

Clicked confirm button and dismissed the confirm popup at (709, 546) on #confirmbtn
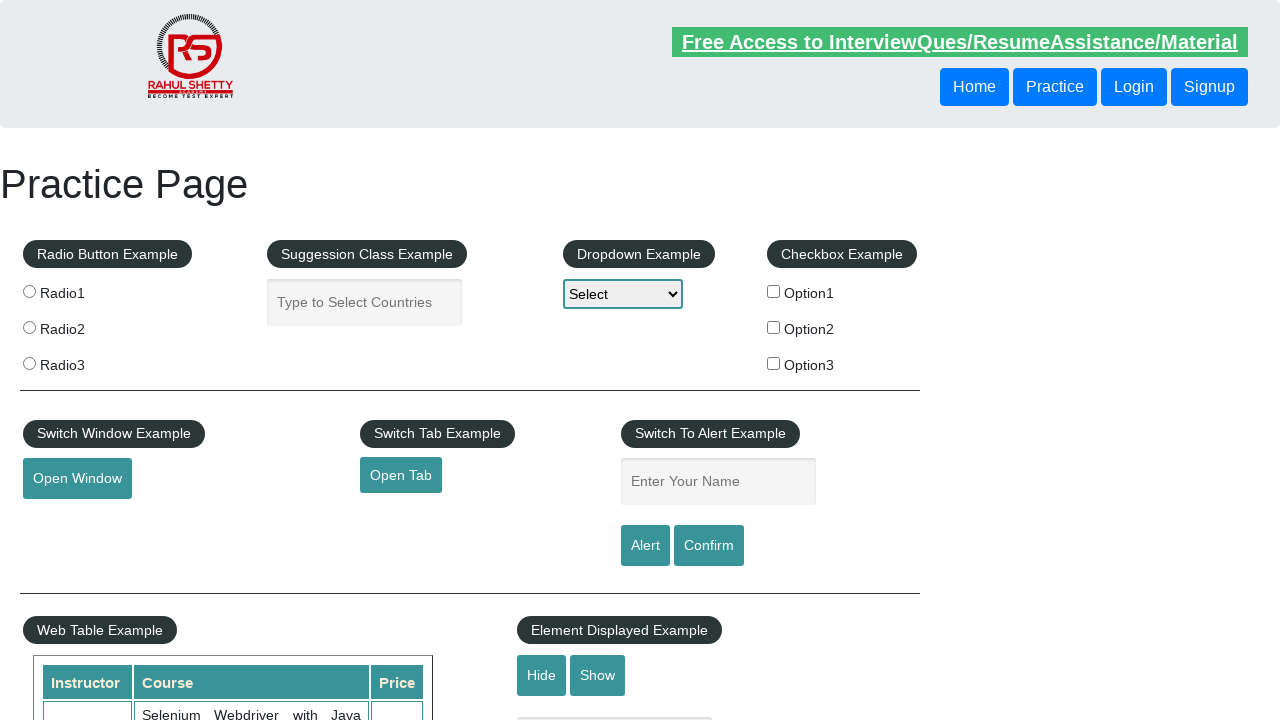

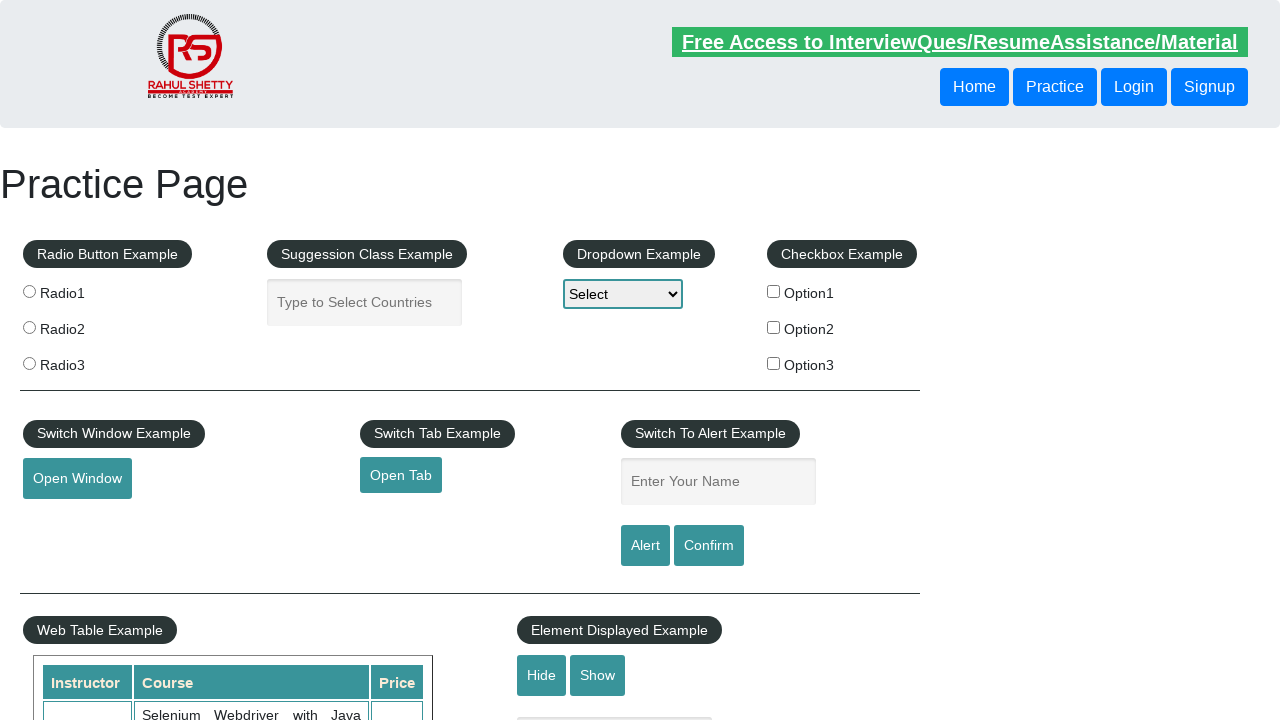